Tests the radio button functionality on Singapore Airlines booking page by selecting the "Book Flights" radio button option

Starting URL: https://www.singaporeair.com/en_UK/us/home#/book/bookflight

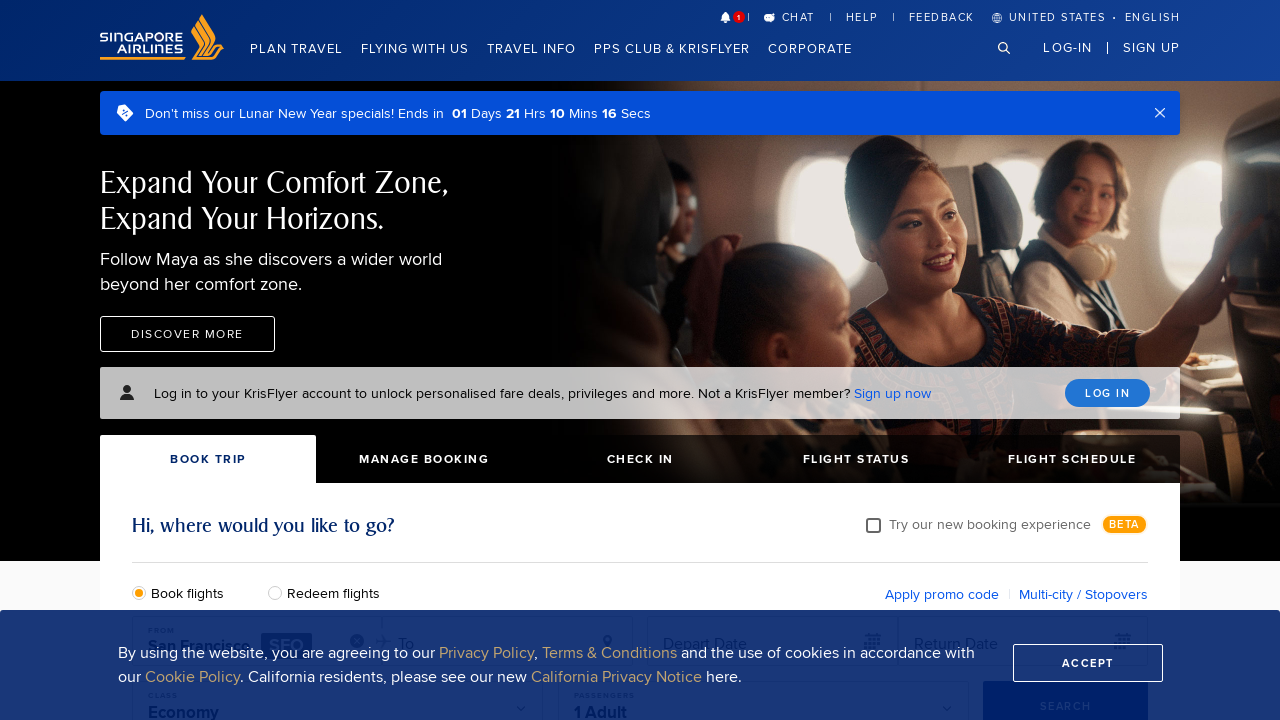

Clicked the 'Book Flights' radio button option at (144, 592) on #bookFlights
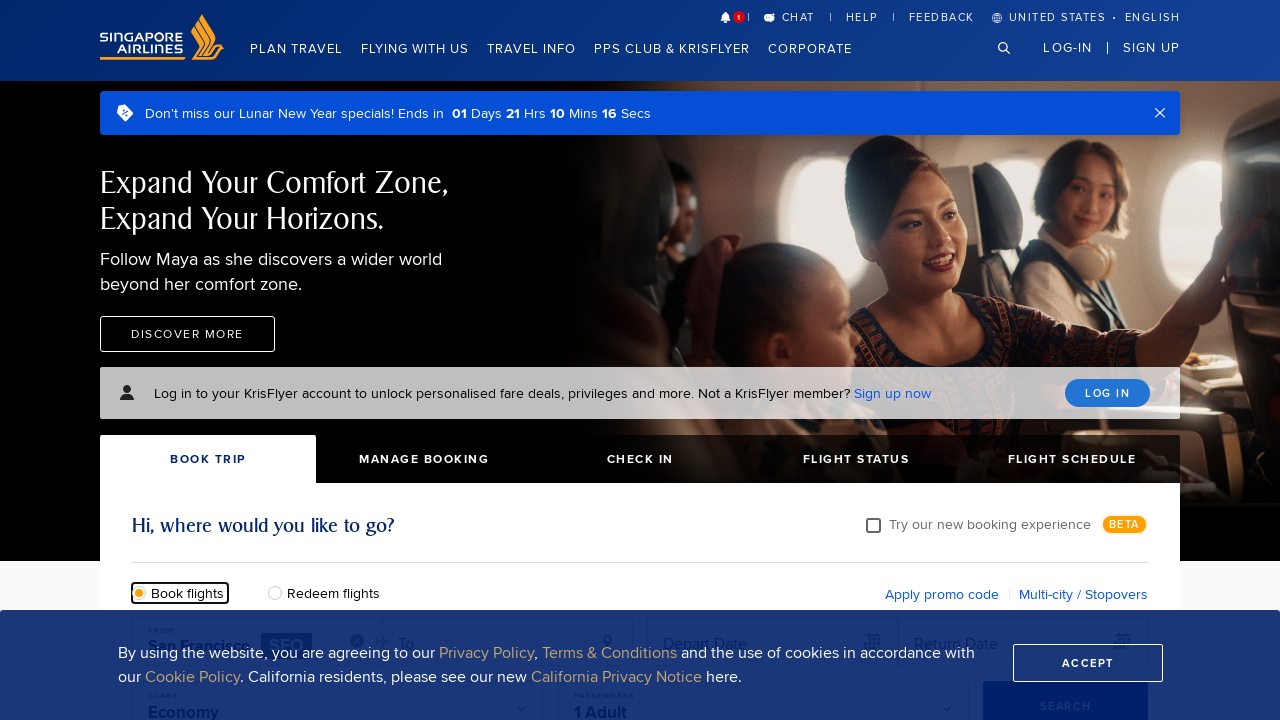

Verified that the 'Book Flights' radio button is selected
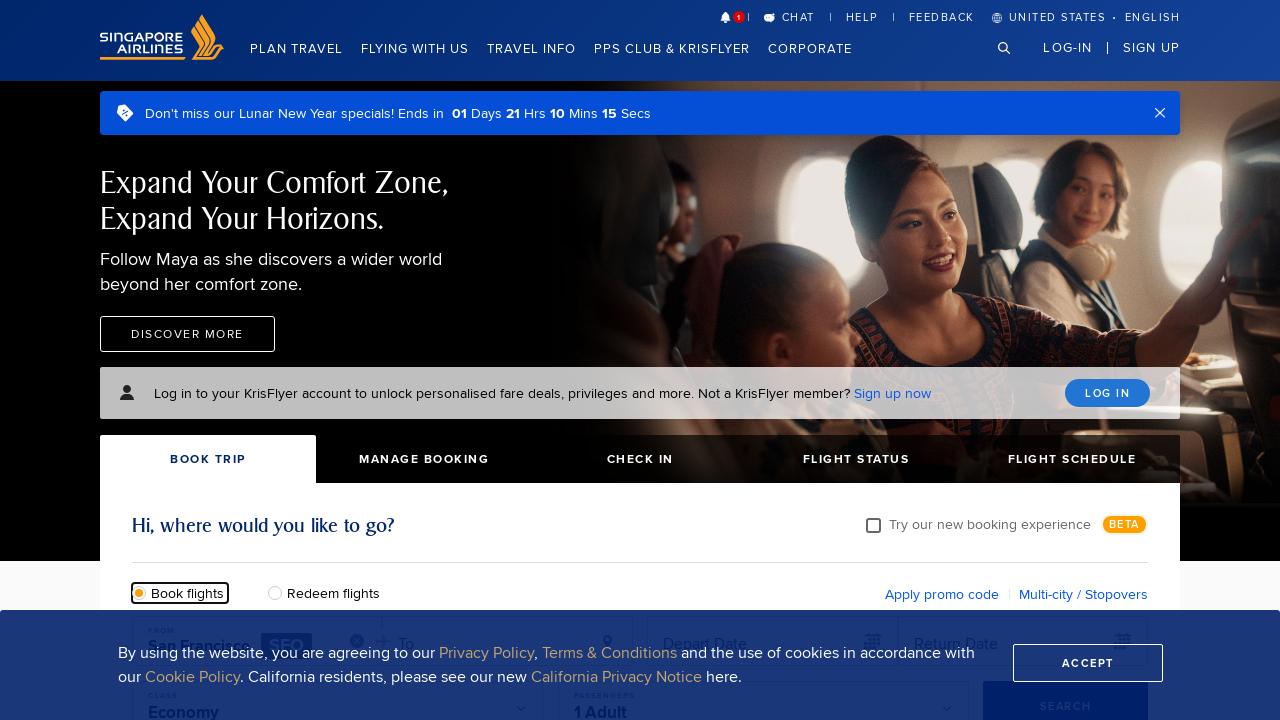

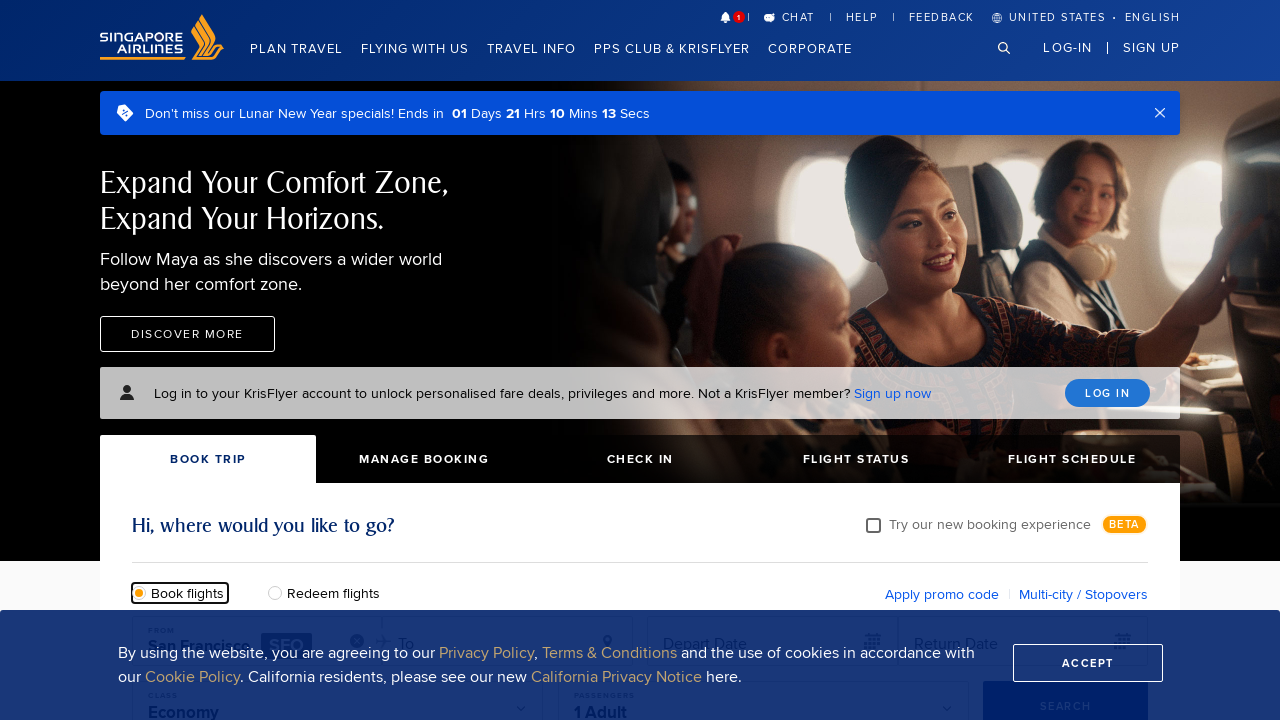